Tests drag-and-drop functionality by dragging an image element to two different target containers sequentially.

Starting URL: https://grotechminds.com/drag-and-drop/

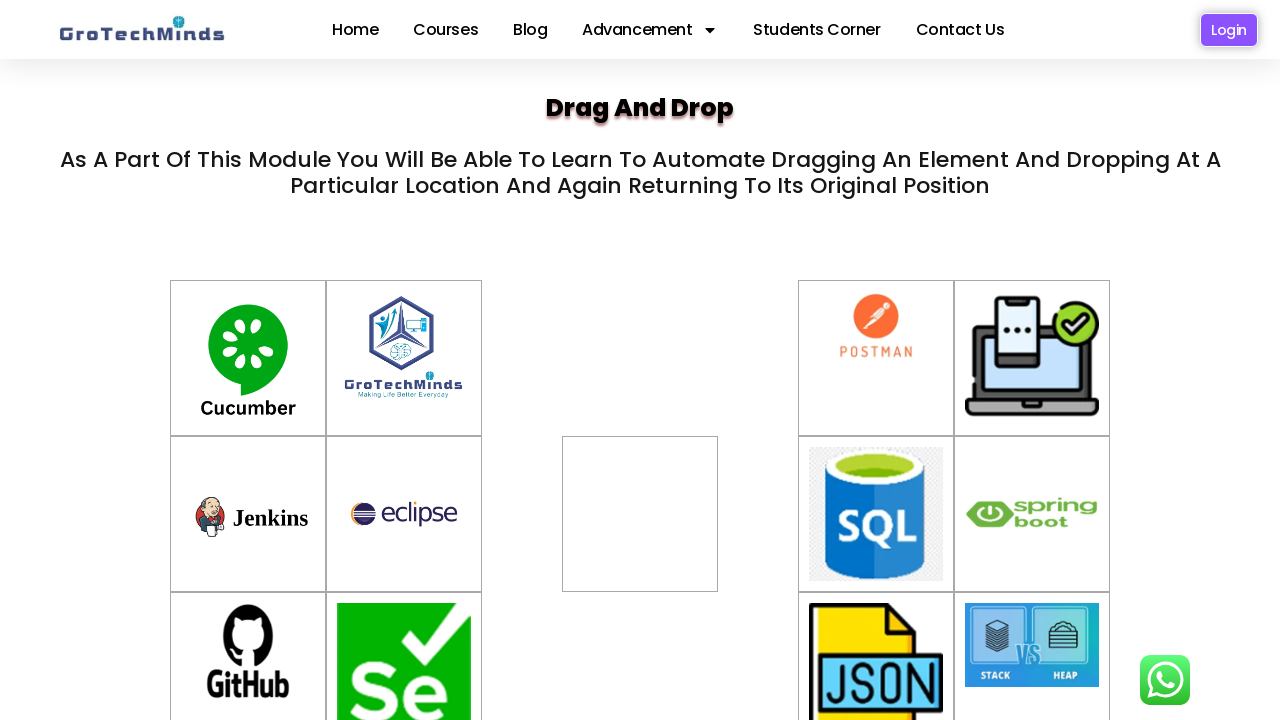

Located the draggable image element with id 'drag4'
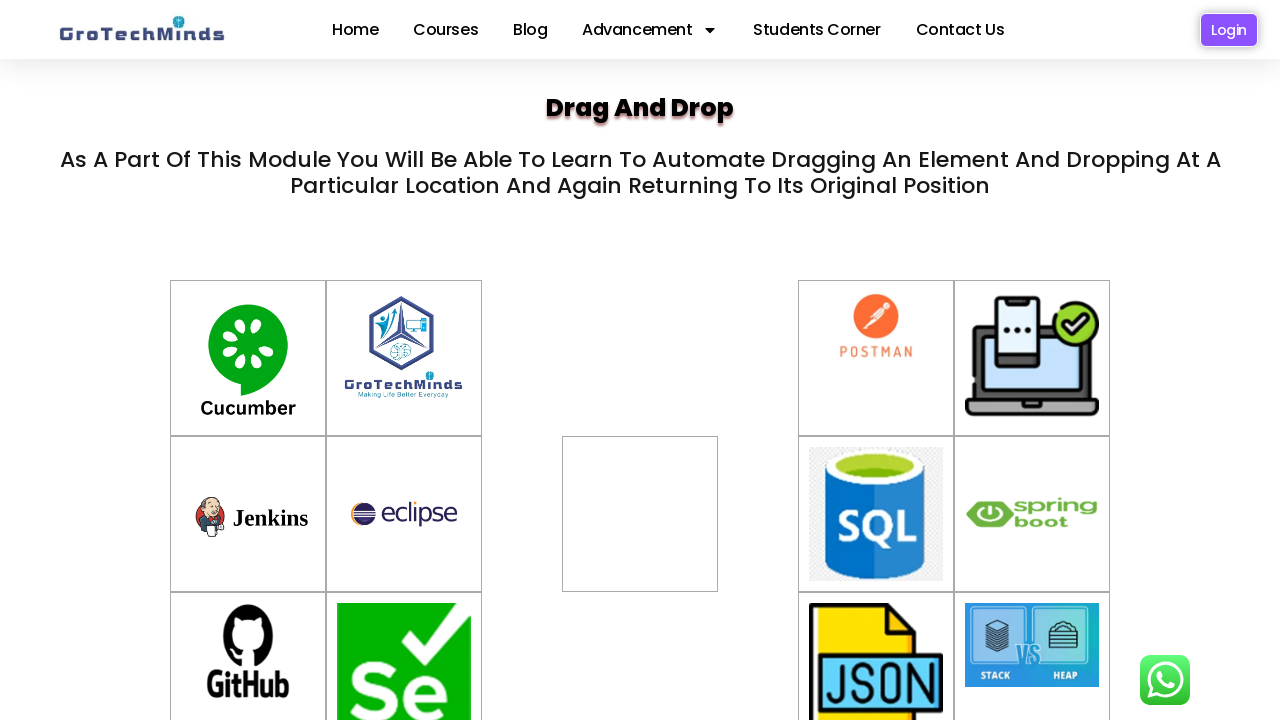

Located the first drop target container with id 'div2'
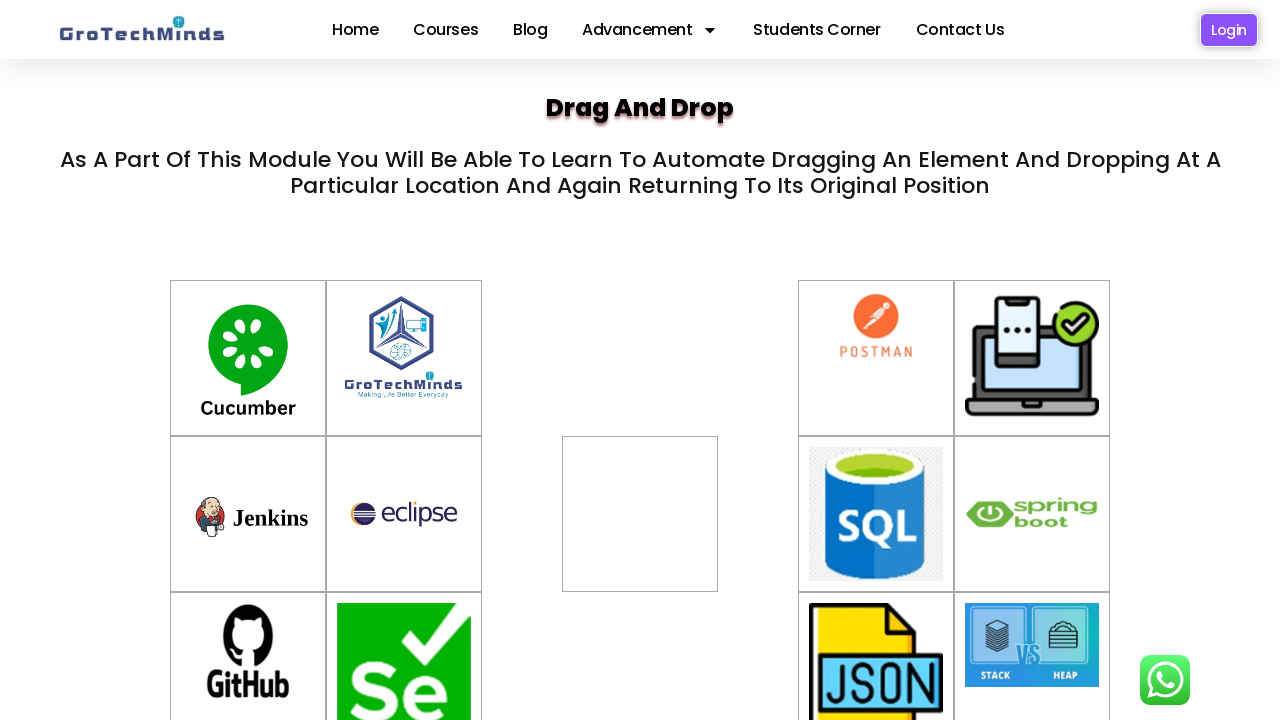

Located the second drop target container with id 'container-3'
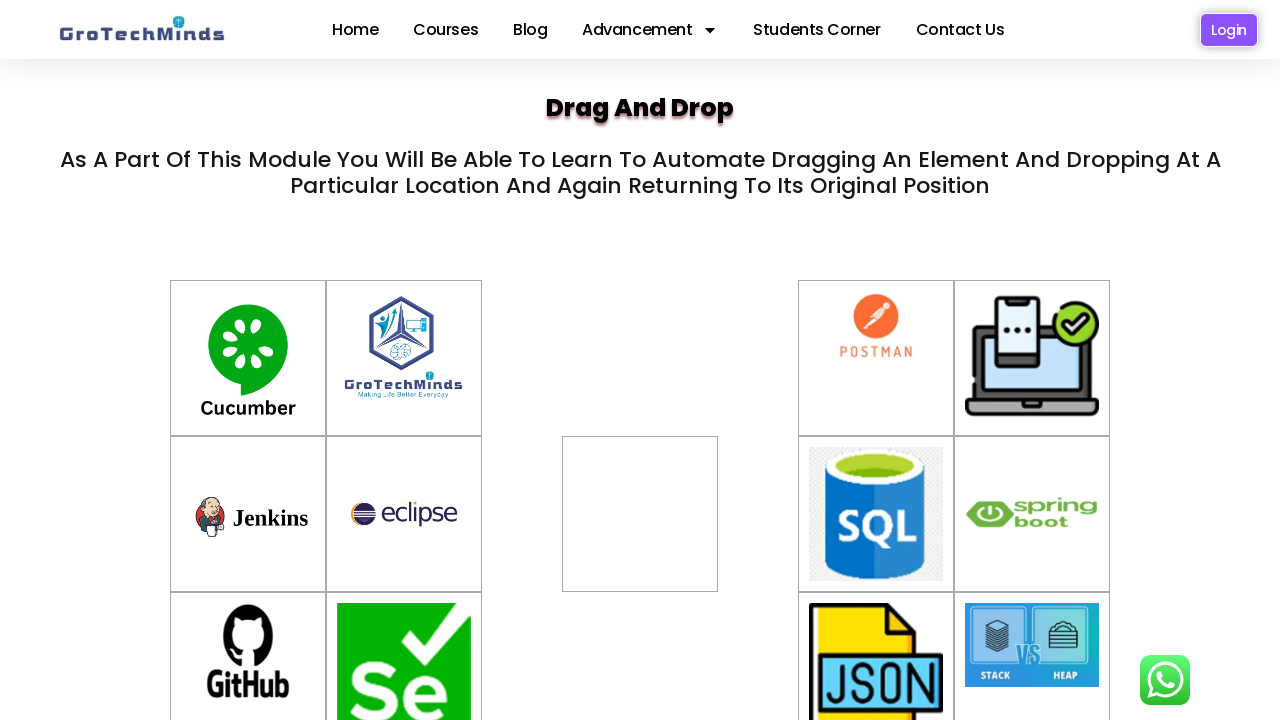

Dragged the image element to the first target container (div2) at (640, 514)
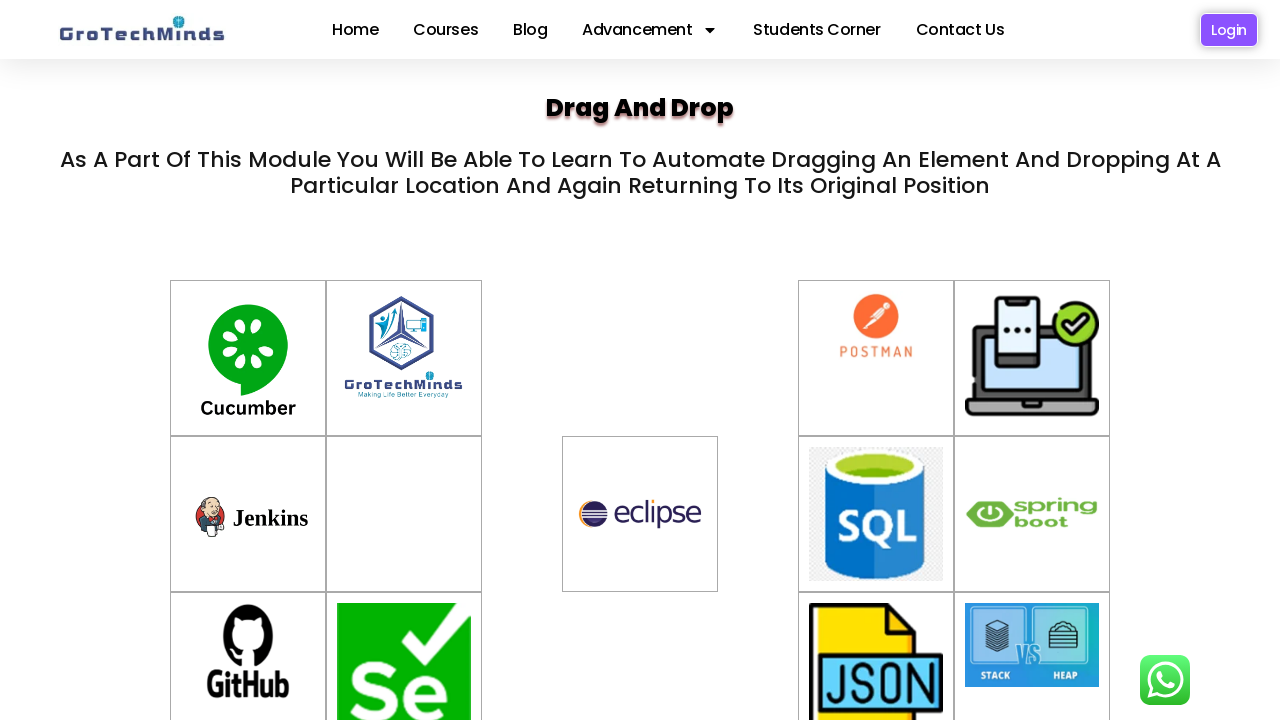

Waited 1 second for the drag-and-drop action to complete
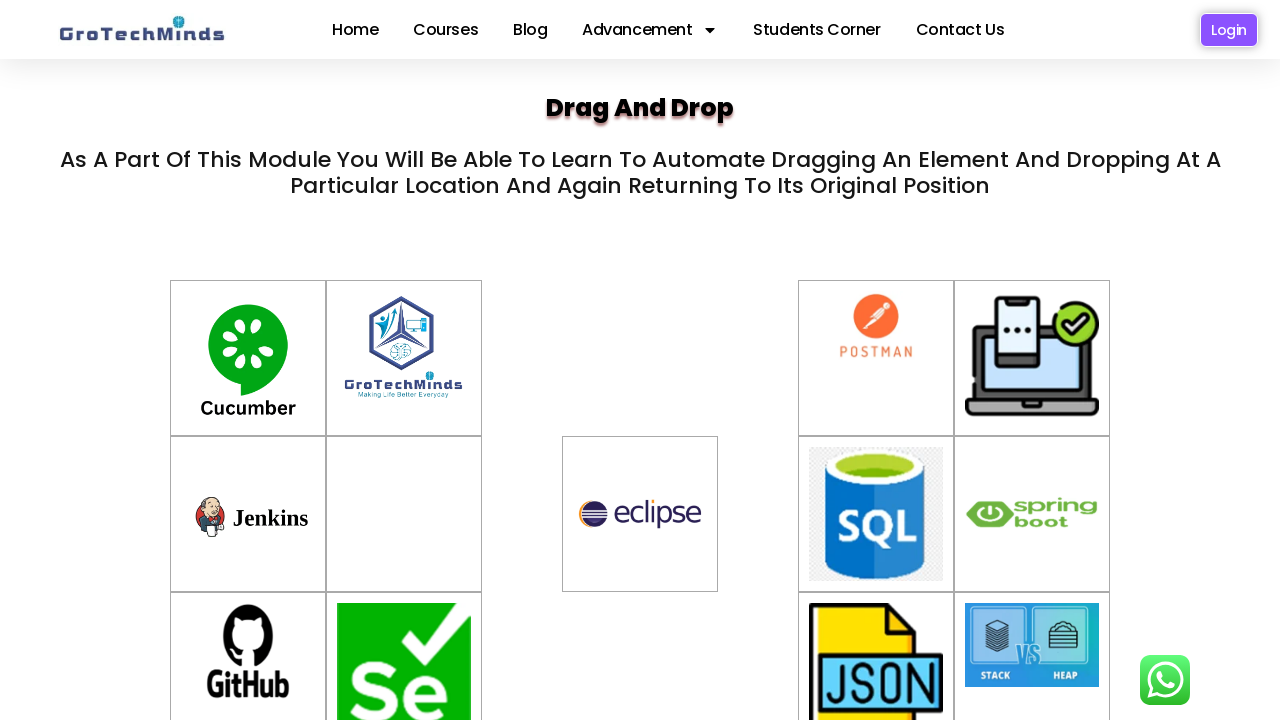

Dragged the image element to the second target container (container-3) at (404, 514)
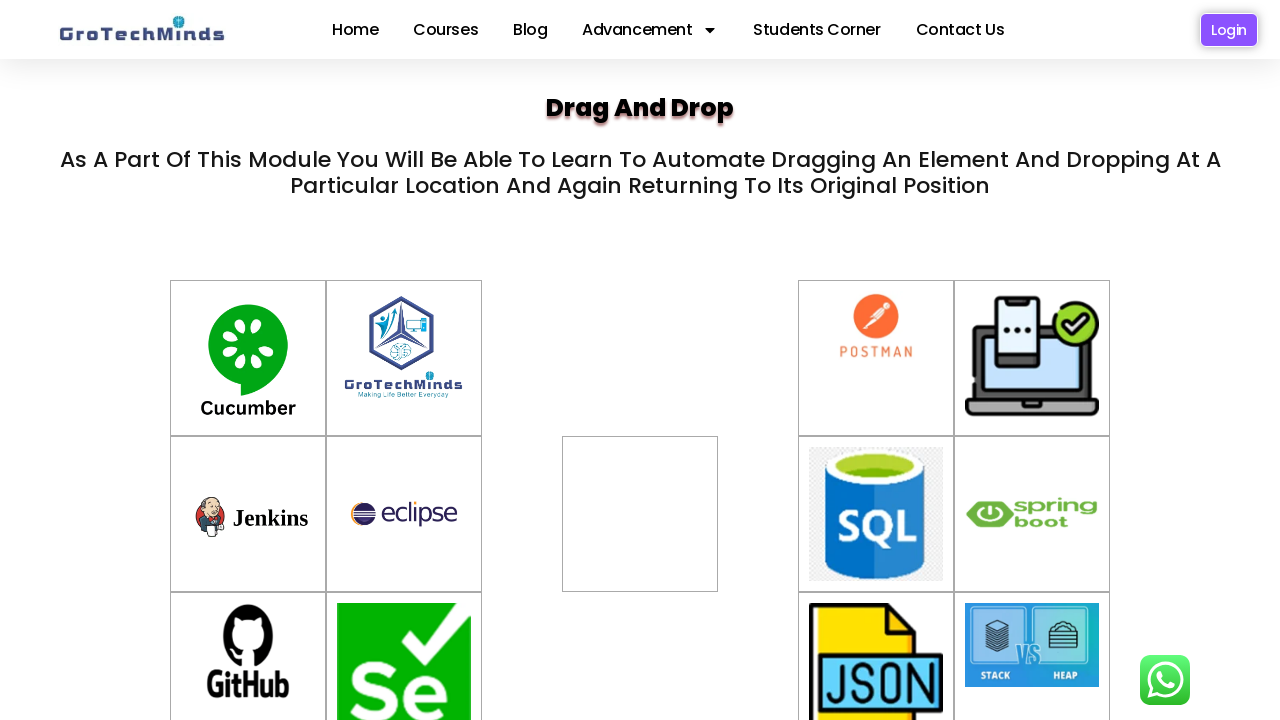

Waited 1 second for the second drag-and-drop action to complete
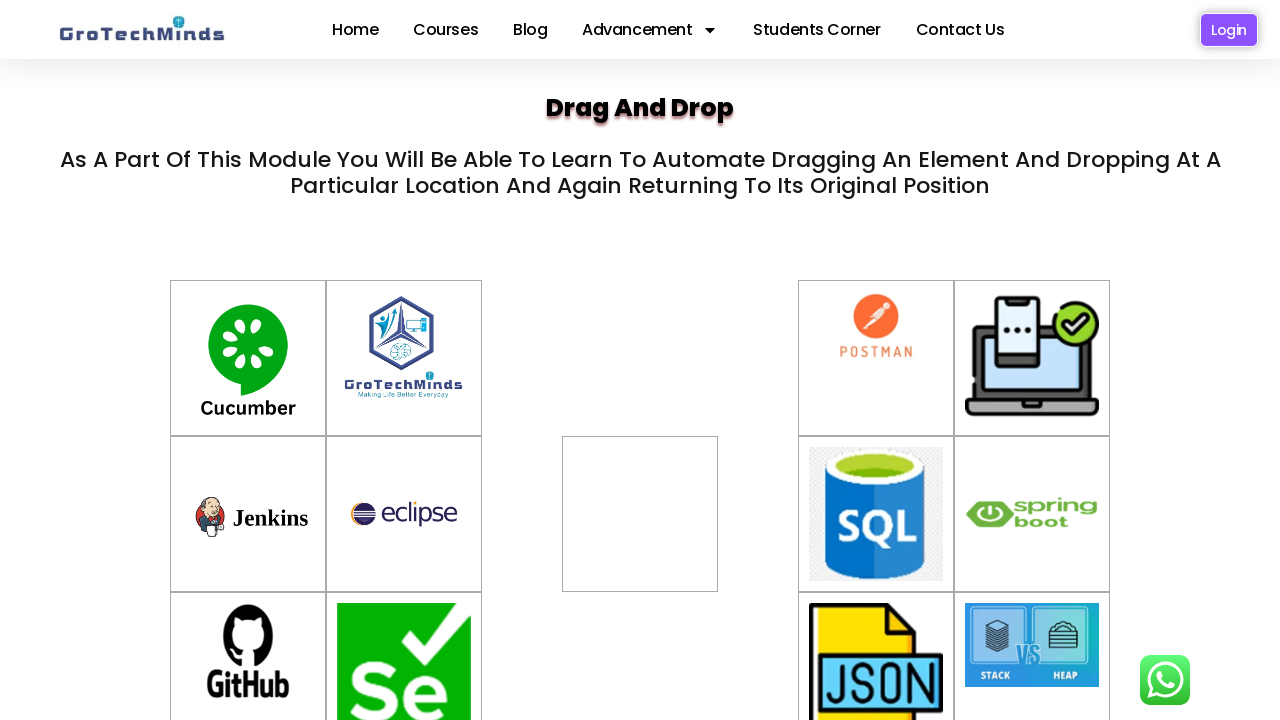

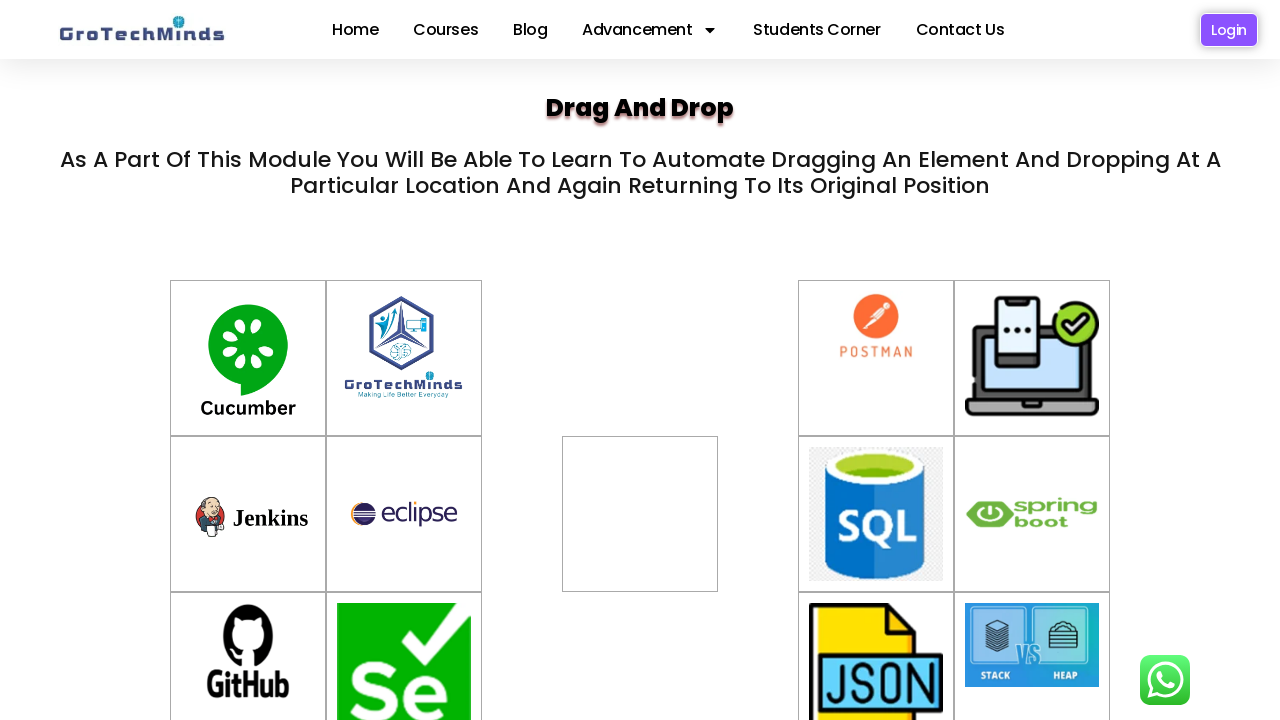